Tests a web form by navigating to a Selenium test page, entering text into a text box, clicking the submit button, and verifying the confirmation message is displayed.

Starting URL: https://www.selenium.dev/selenium/web/web-form.html

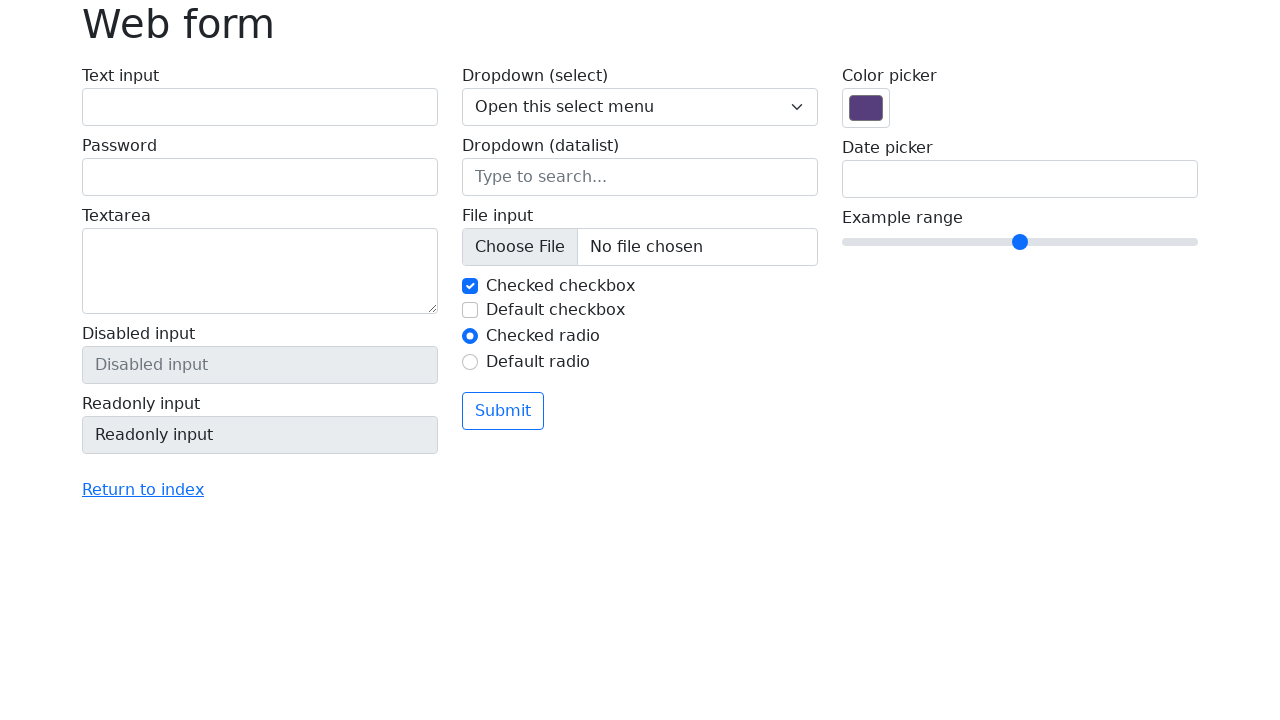

Filled text box with 'Selenium' on input[name='my-text']
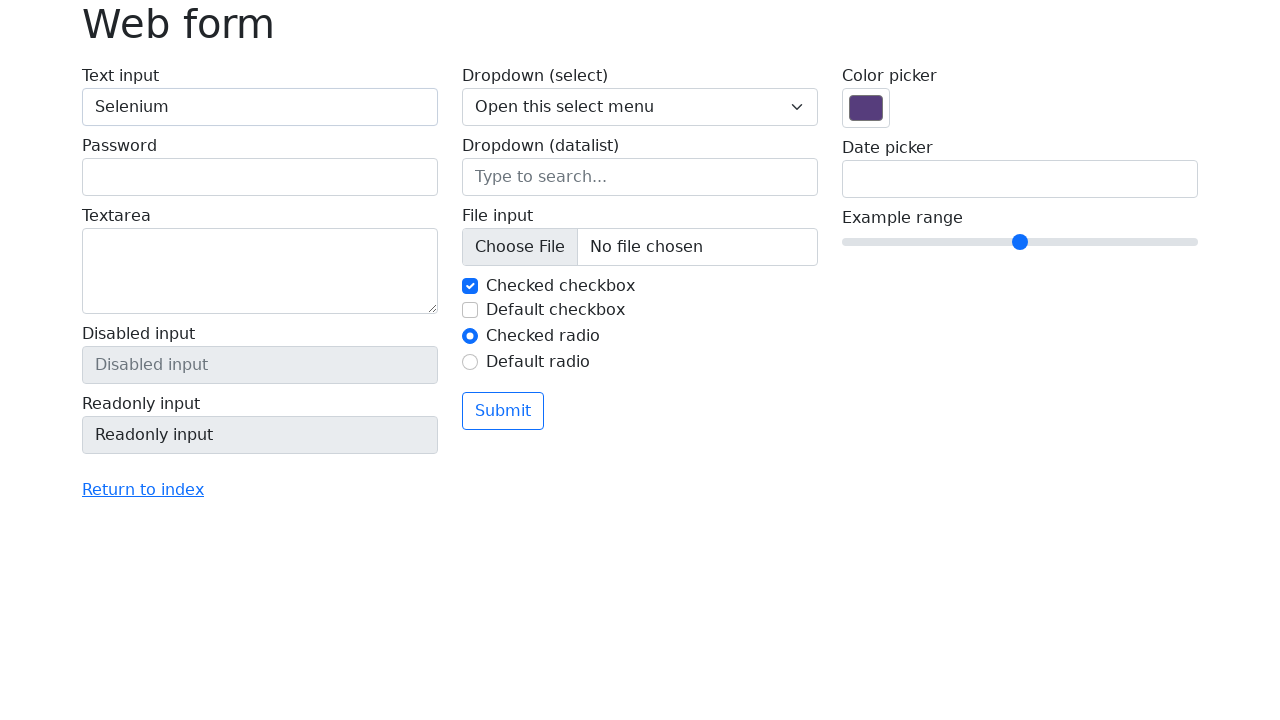

Clicked submit button at (503, 411) on button
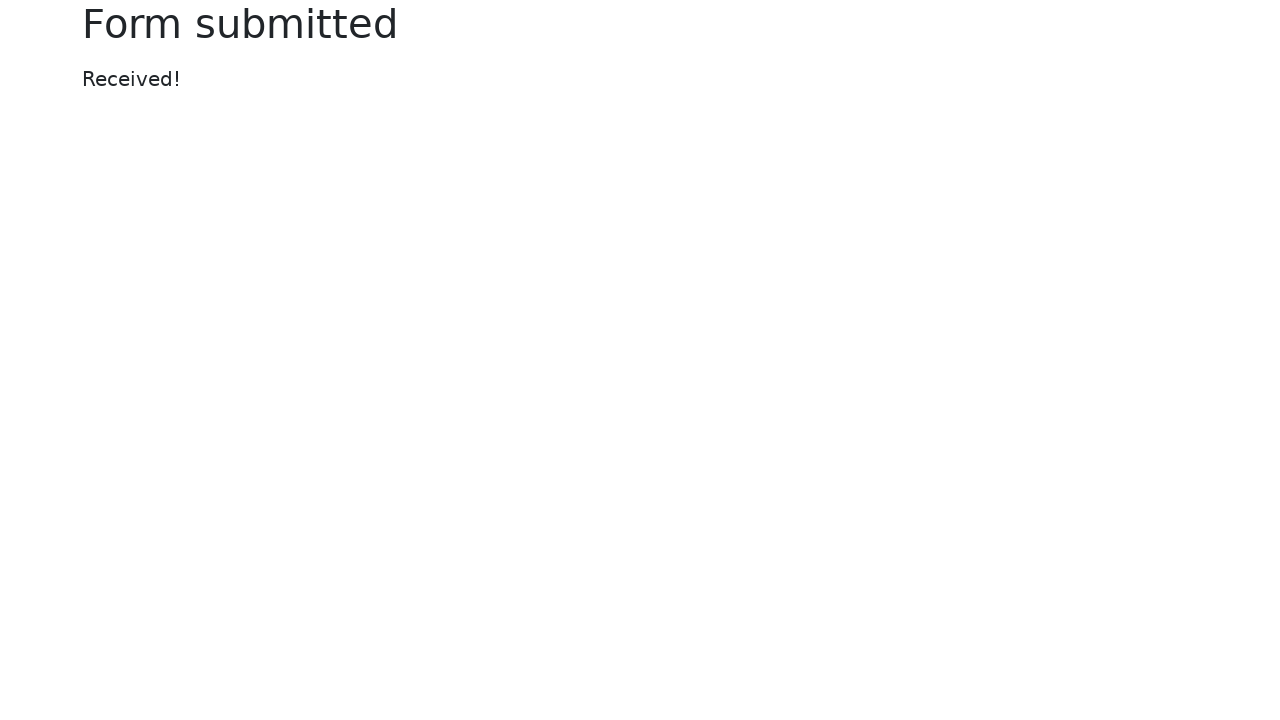

Confirmation message appeared
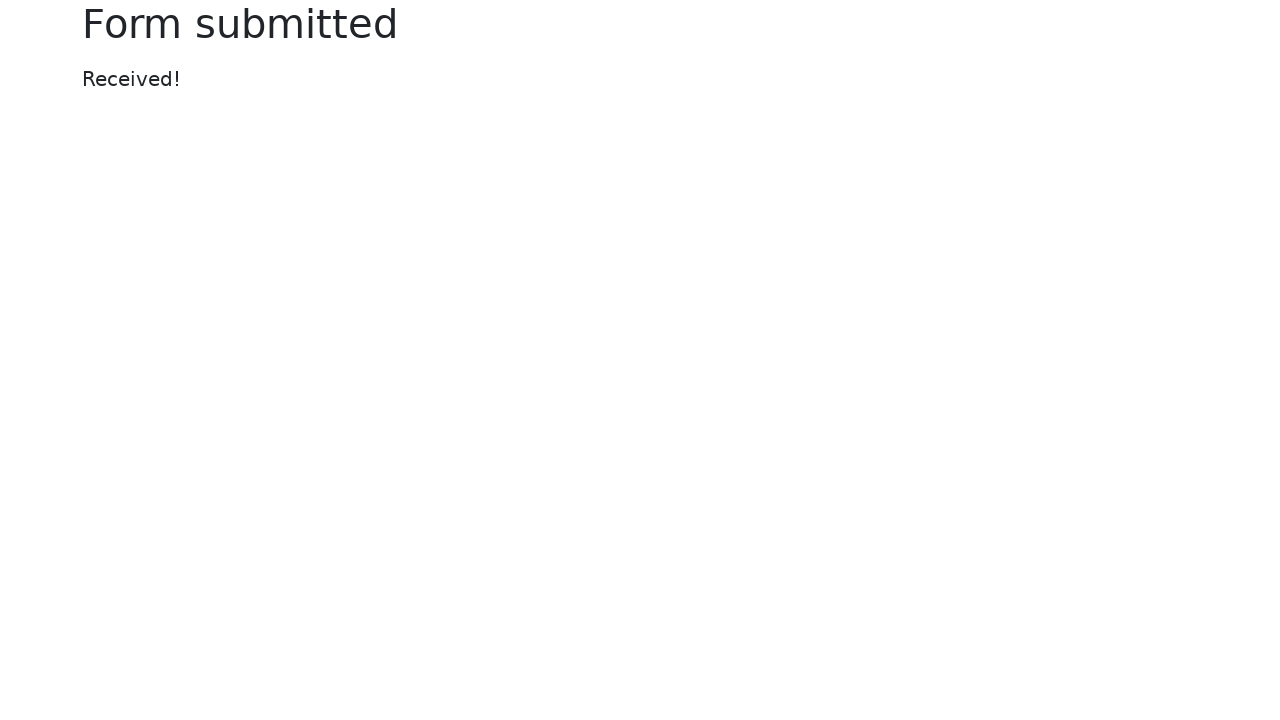

Retrieved confirmation message element
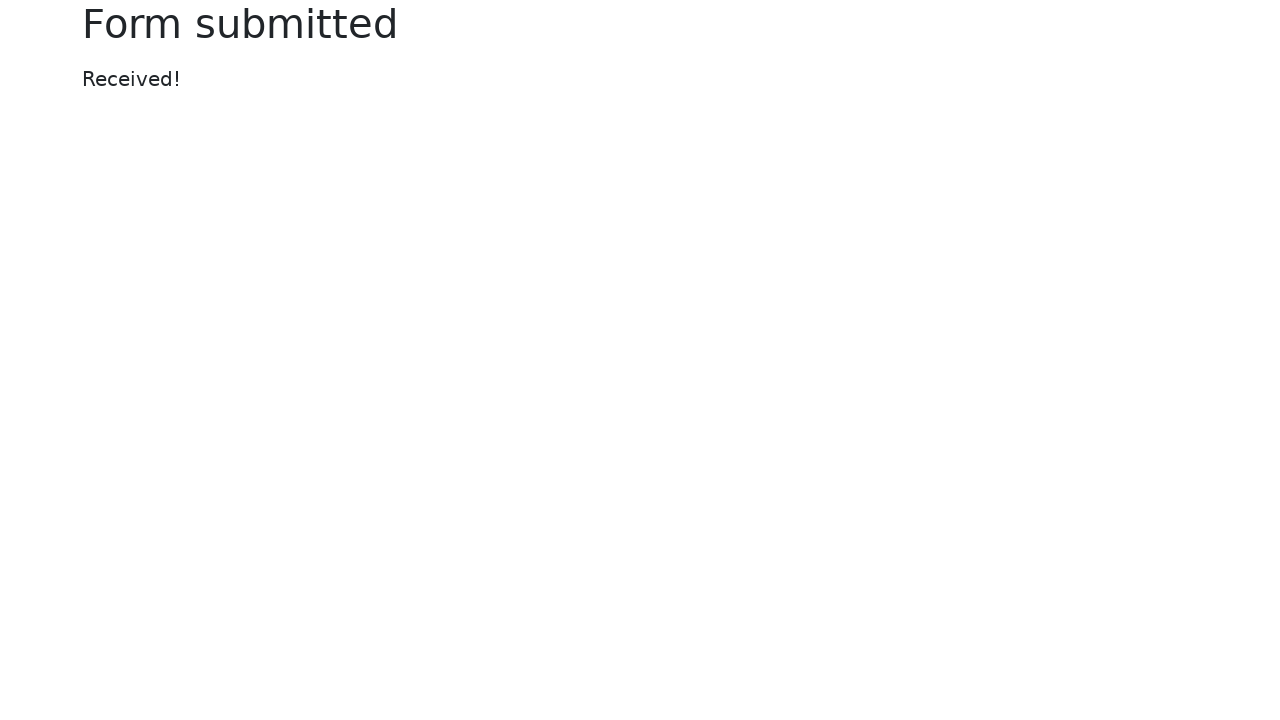

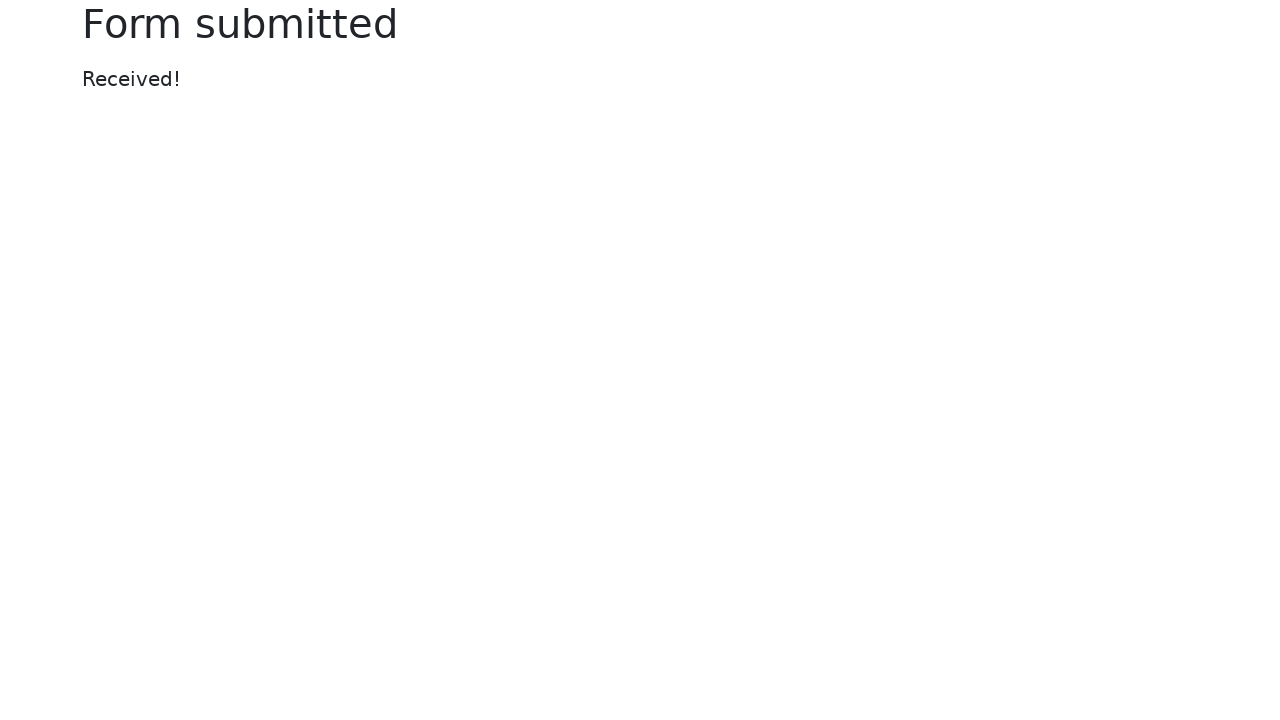